Navigates to DRAMeXchange website and verifies that the DRAM spot price table is displayed with data

Starting URL: https://www.dramexchange.com/

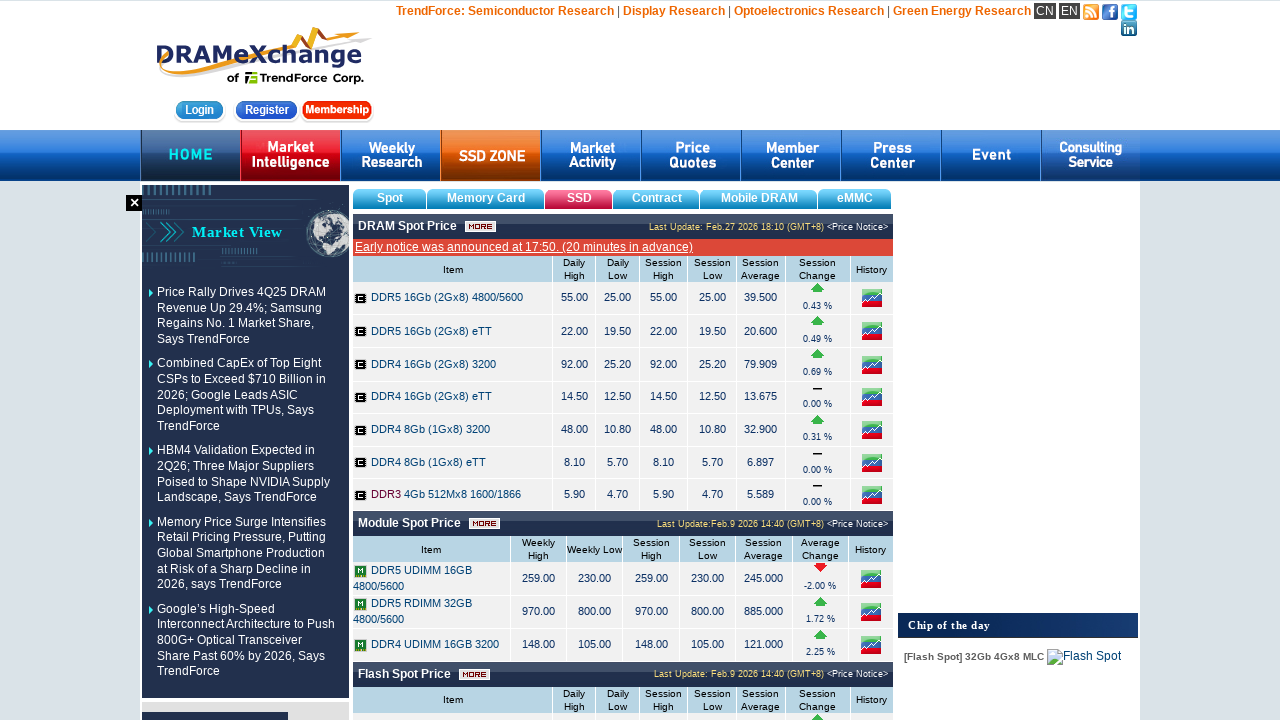

Navigated to DRAMeXchange website
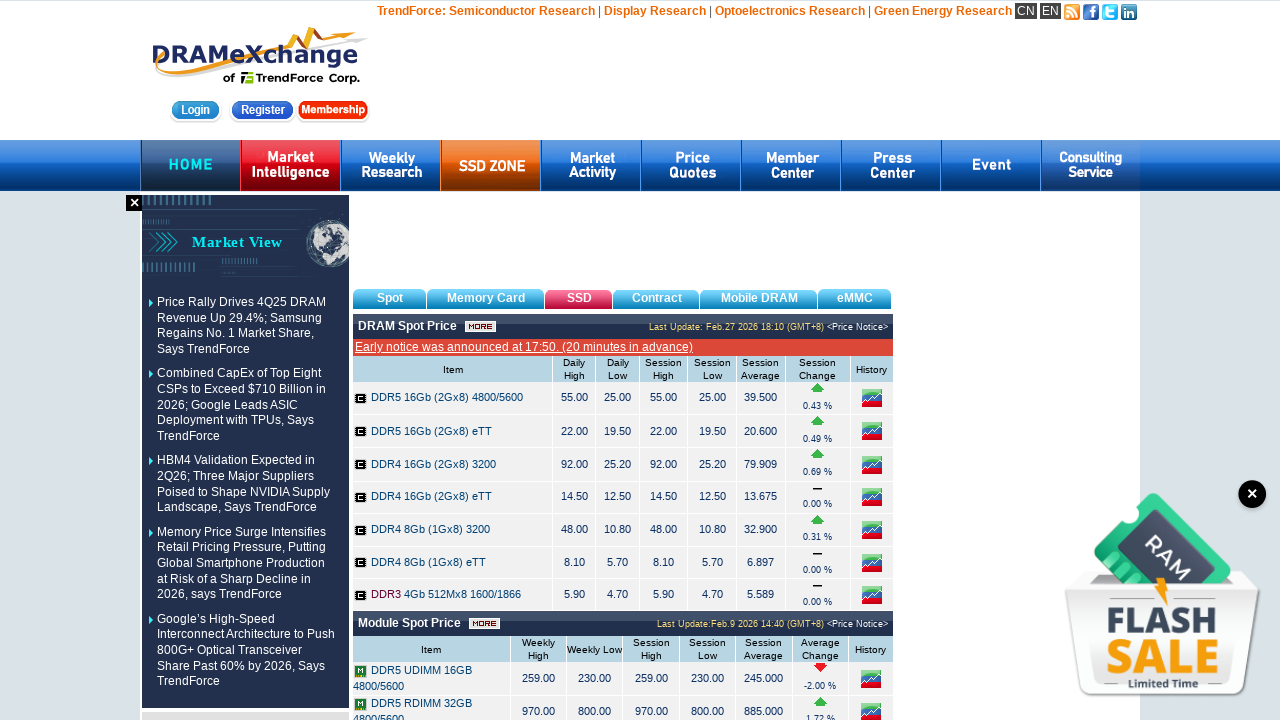

DRAM spot price table loaded and target cell is visible
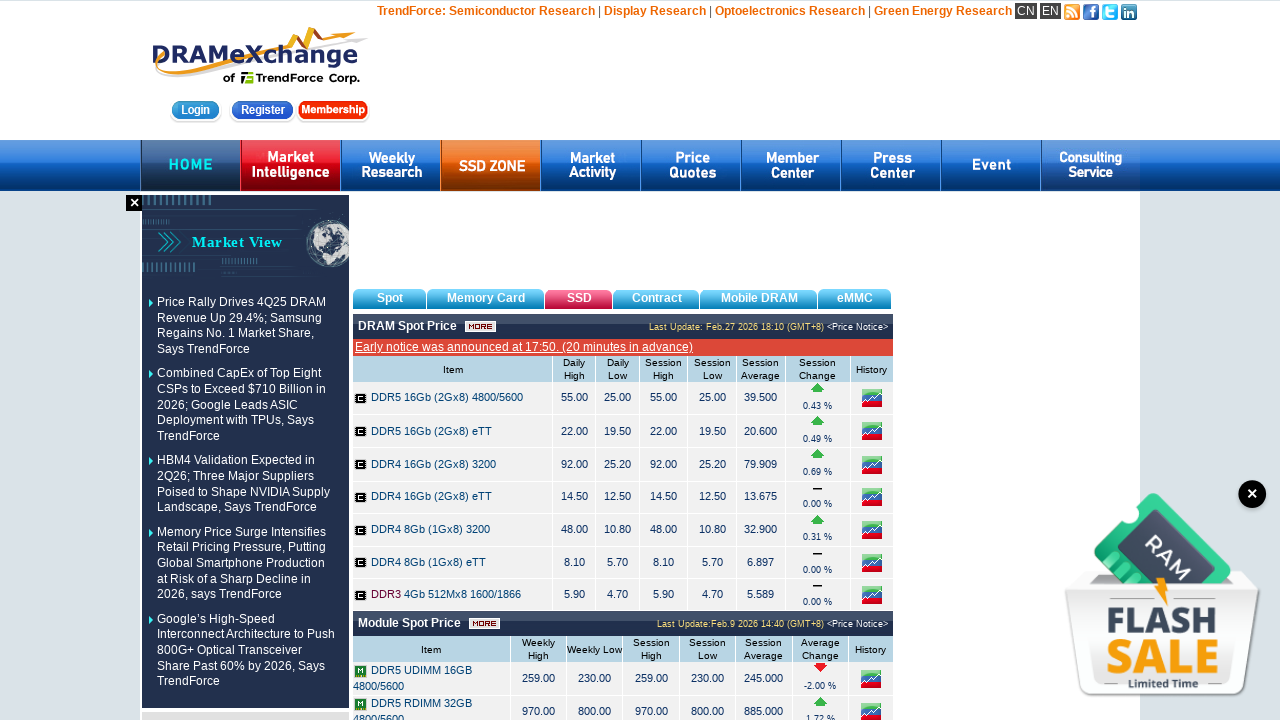

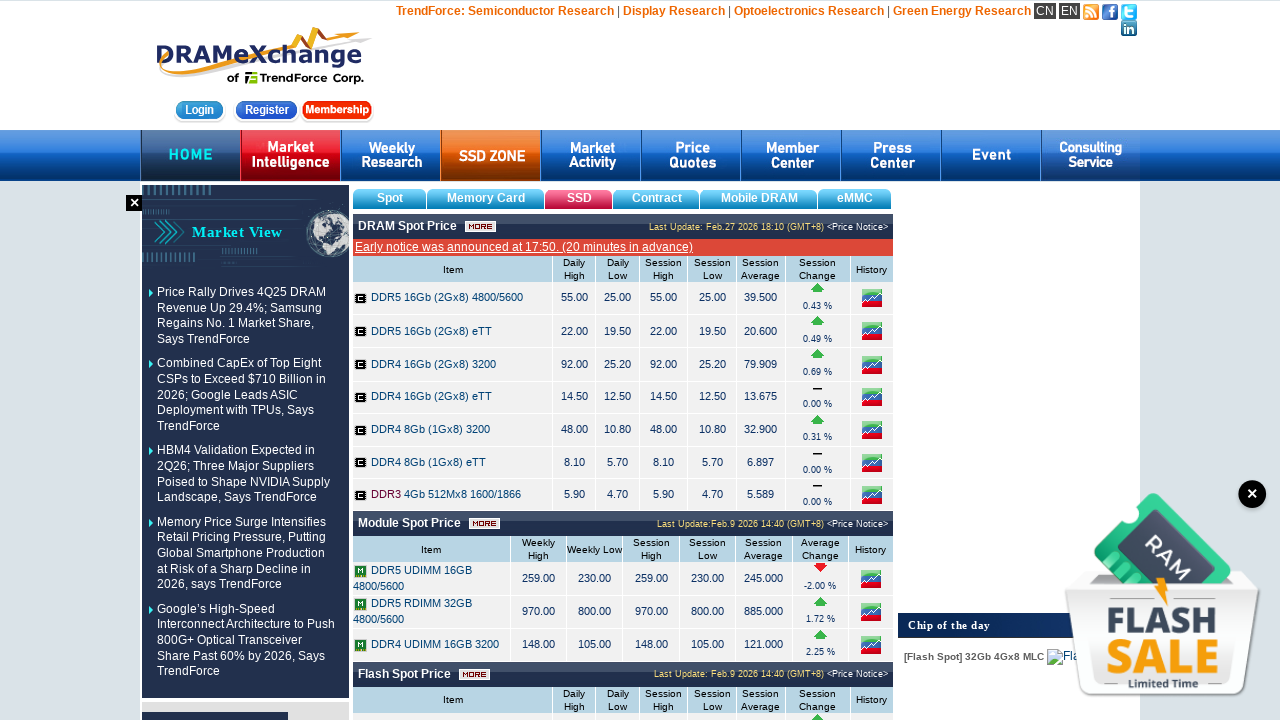